Tests that the complete-all checkbox updates its state when individual items are completed or cleared

Starting URL: https://demo.playwright.dev/todomvc

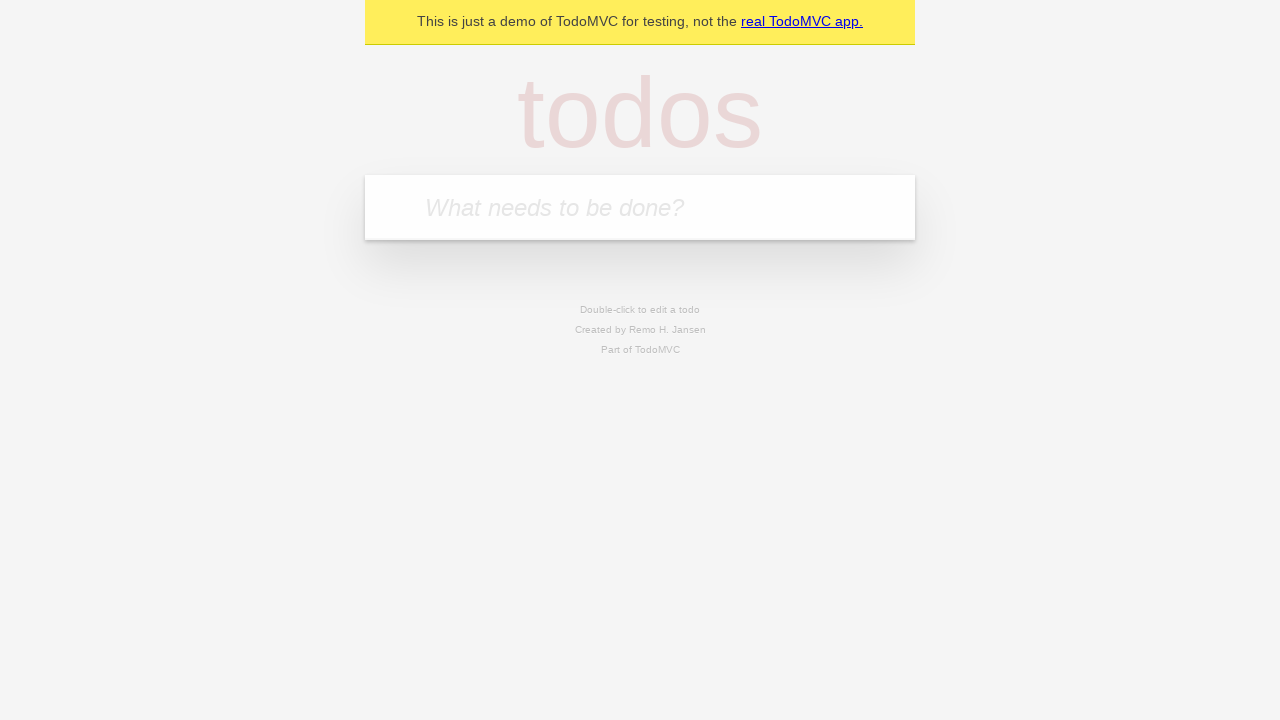

Filled todo input with 'buy some cheese' on internal:attr=[placeholder="What needs to be done?"i]
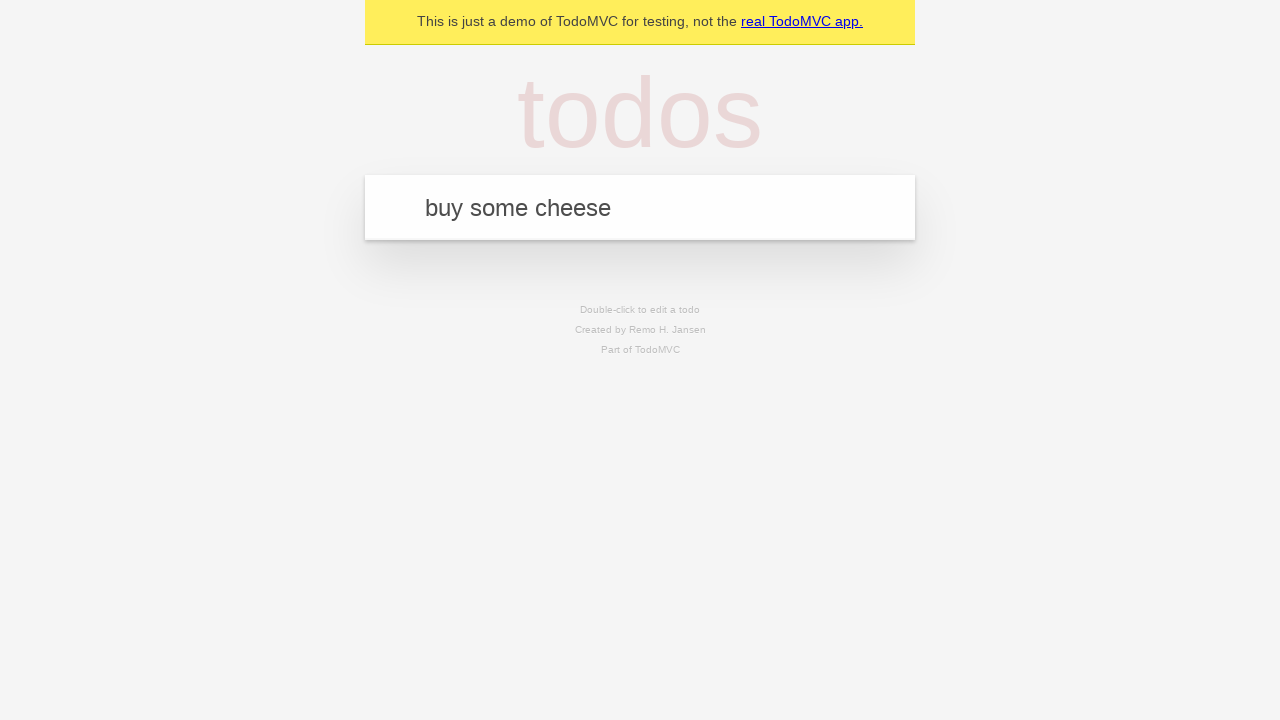

Pressed Enter to create todo 'buy some cheese' on internal:attr=[placeholder="What needs to be done?"i]
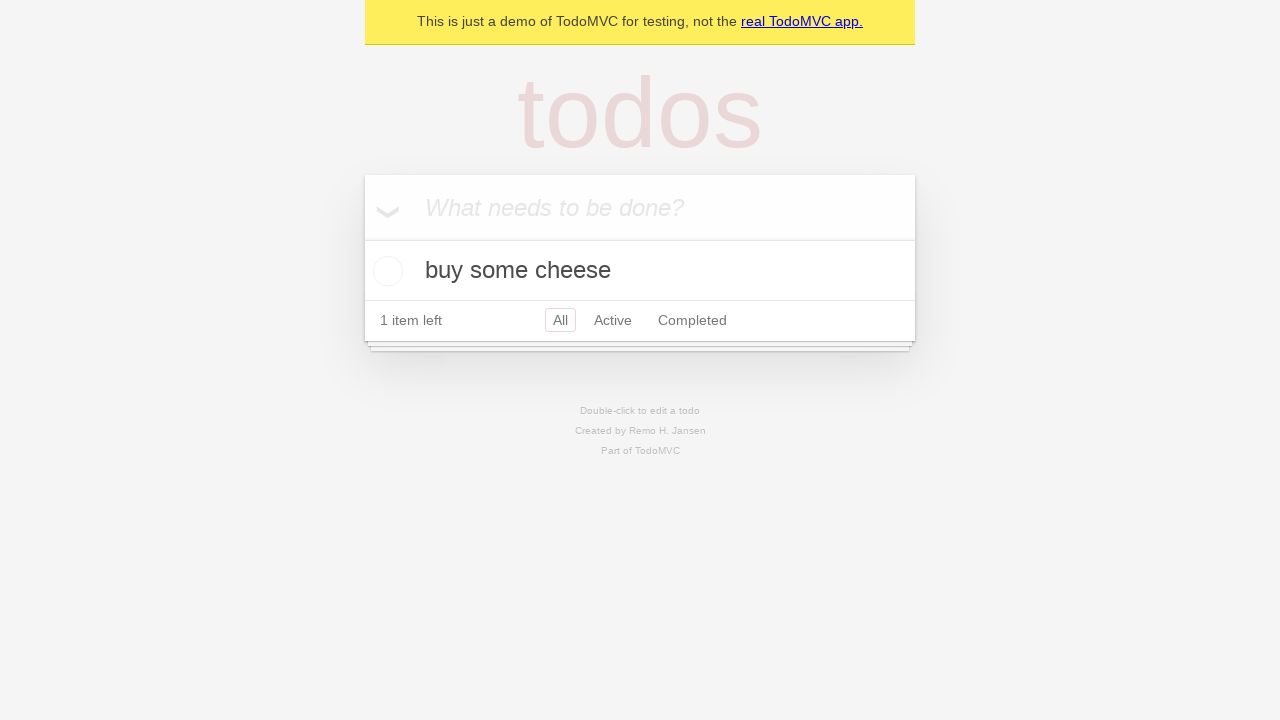

Filled todo input with 'feed the cat' on internal:attr=[placeholder="What needs to be done?"i]
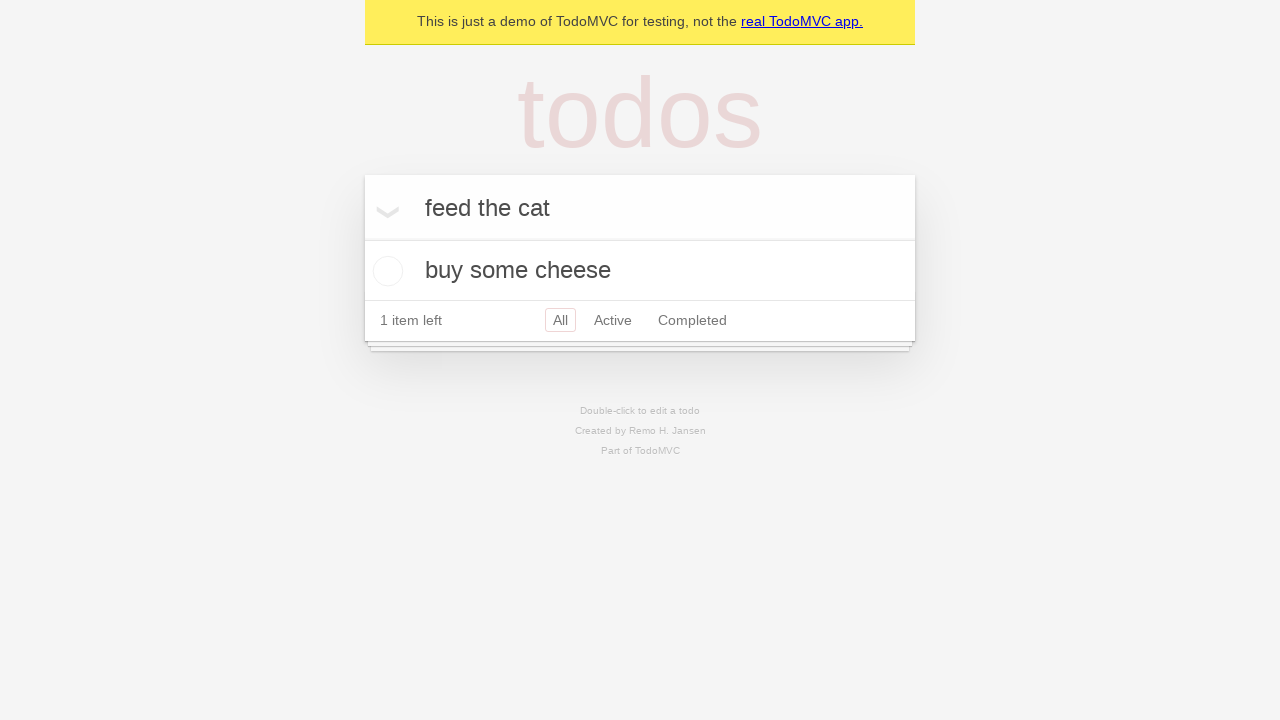

Pressed Enter to create todo 'feed the cat' on internal:attr=[placeholder="What needs to be done?"i]
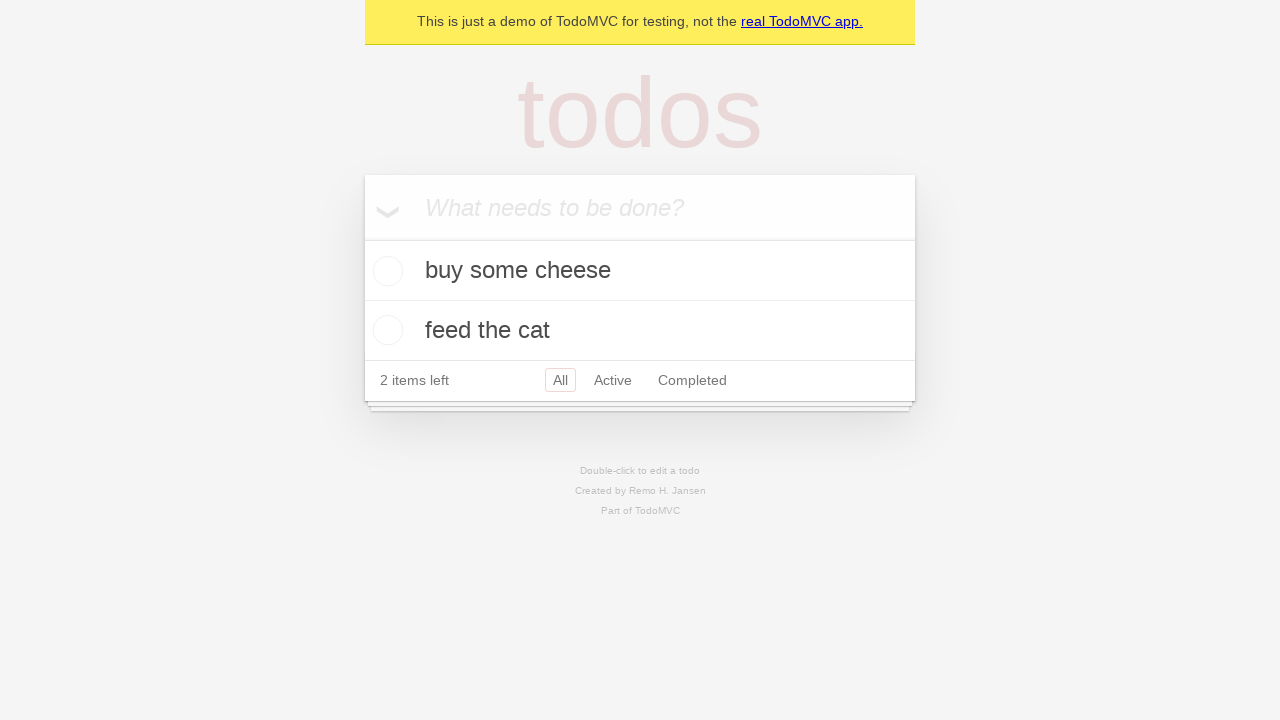

Filled todo input with 'book a doctors appointment' on internal:attr=[placeholder="What needs to be done?"i]
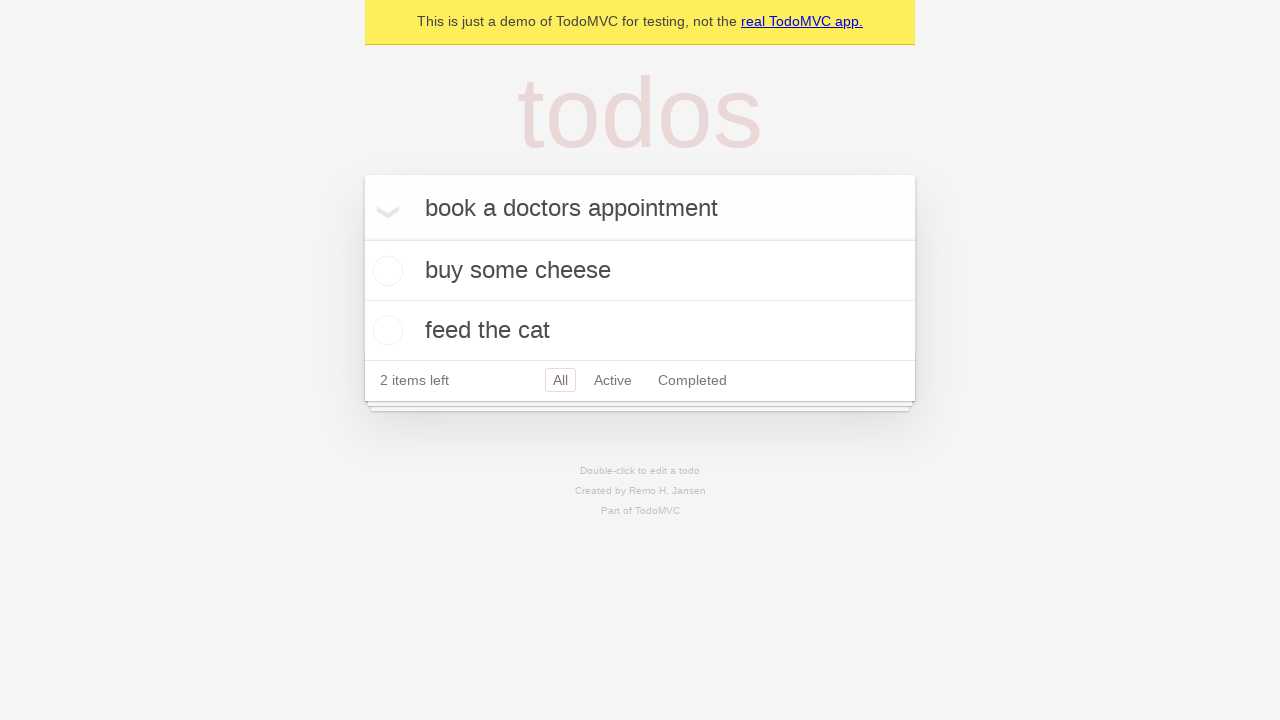

Pressed Enter to create todo 'book a doctors appointment' on internal:attr=[placeholder="What needs to be done?"i]
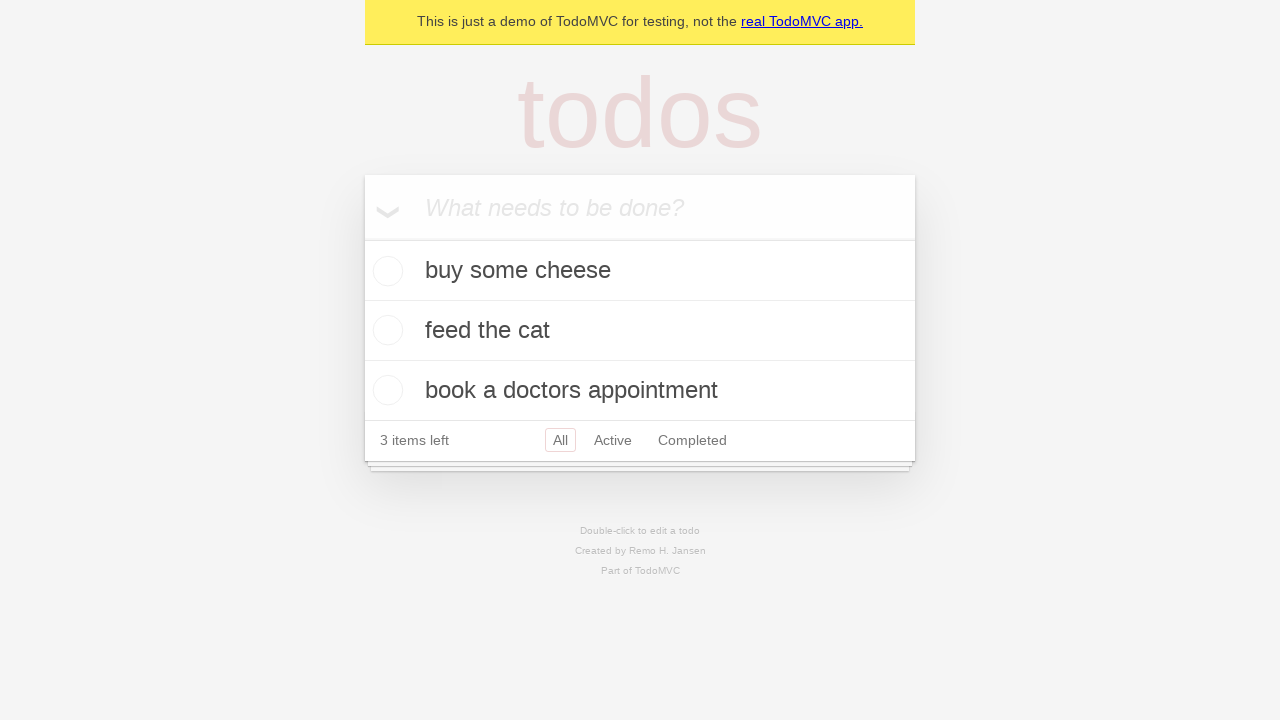

Waited for all 3 todo items to load
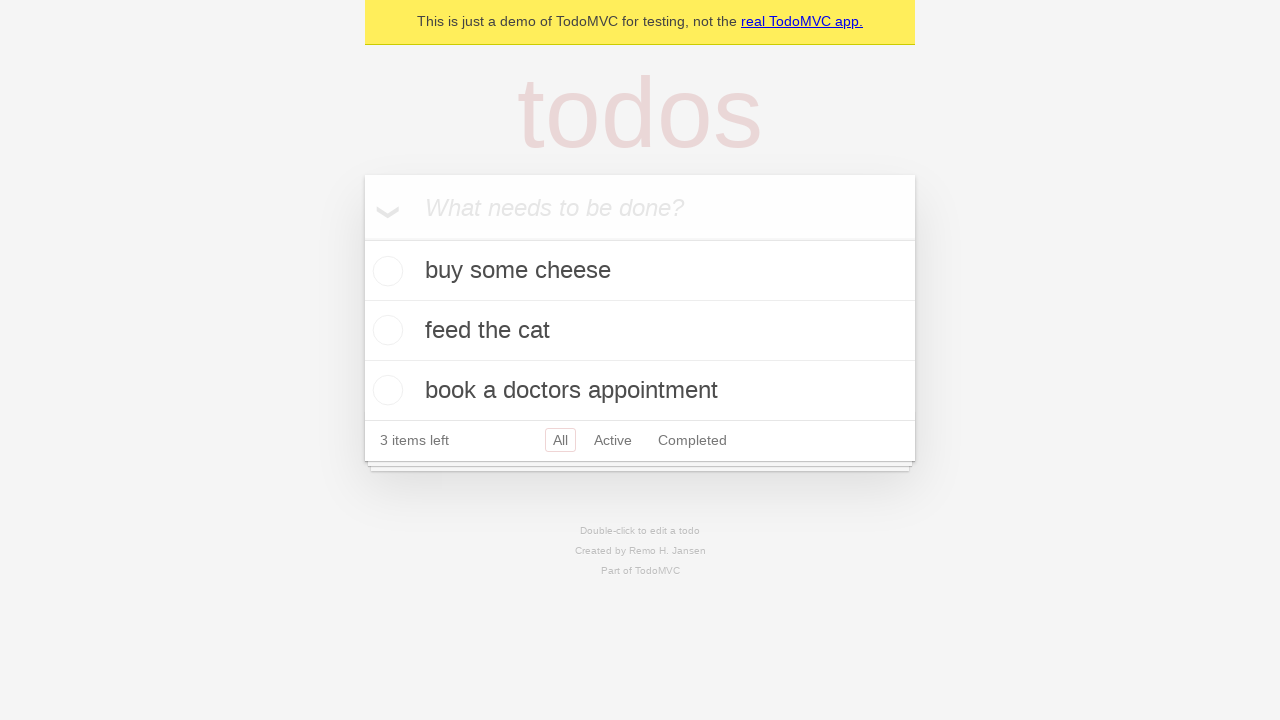

Checked the 'Mark all as complete' checkbox to complete all items at (362, 238) on internal:label="Mark all as complete"i
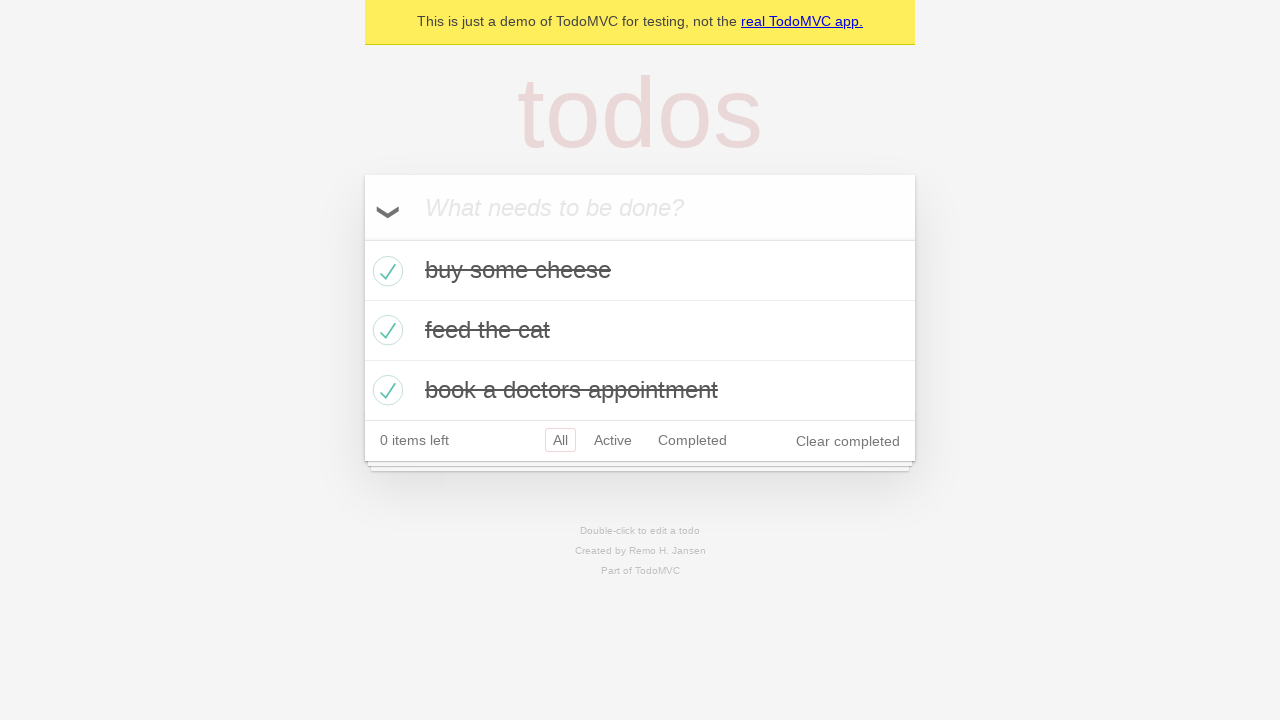

Unchecked the first todo item 'buy some cheese' at (385, 271) on internal:testid=[data-testid="todo-item"s] >> nth=0 >> internal:role=checkbox
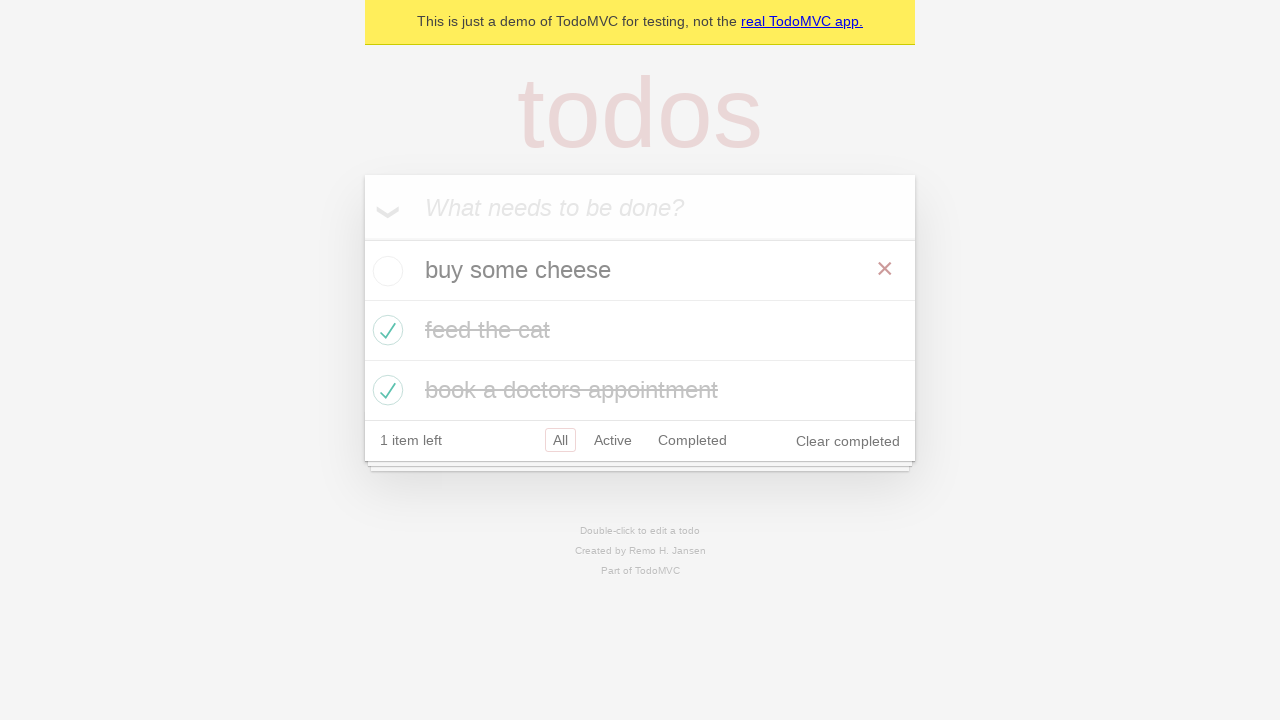

Re-checked the first todo item 'buy some cheese' at (385, 271) on internal:testid=[data-testid="todo-item"s] >> nth=0 >> internal:role=checkbox
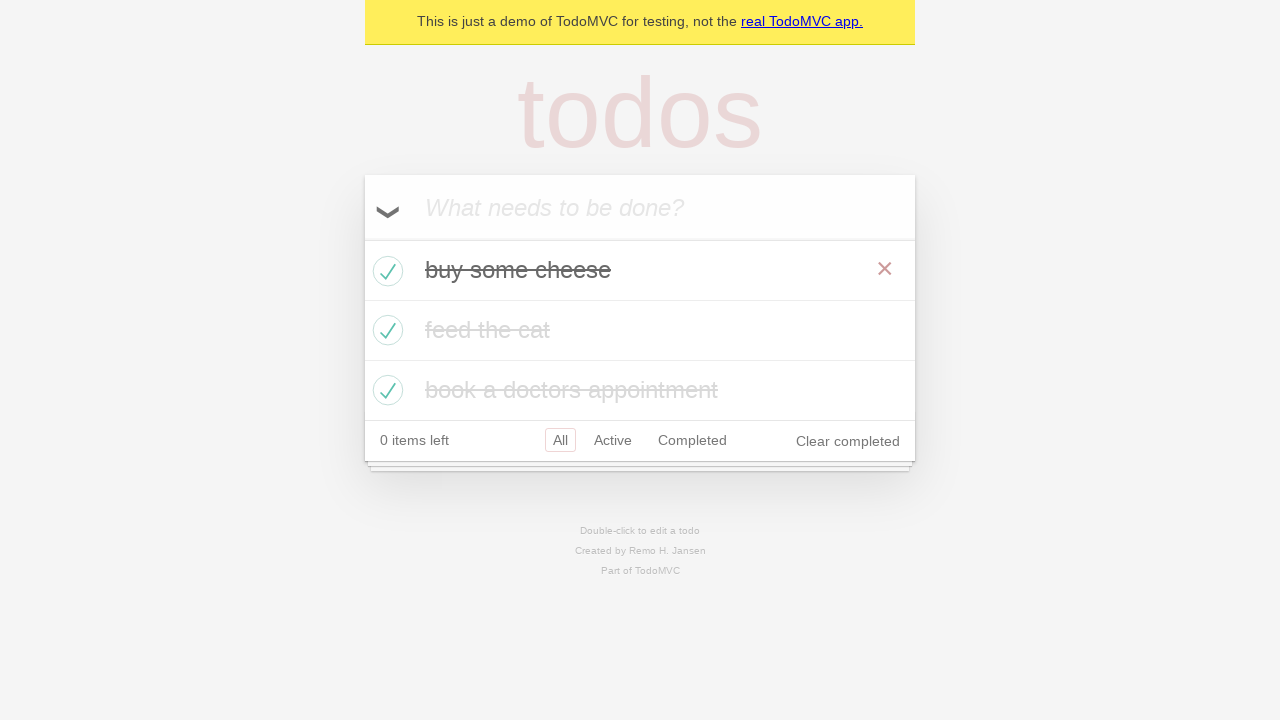

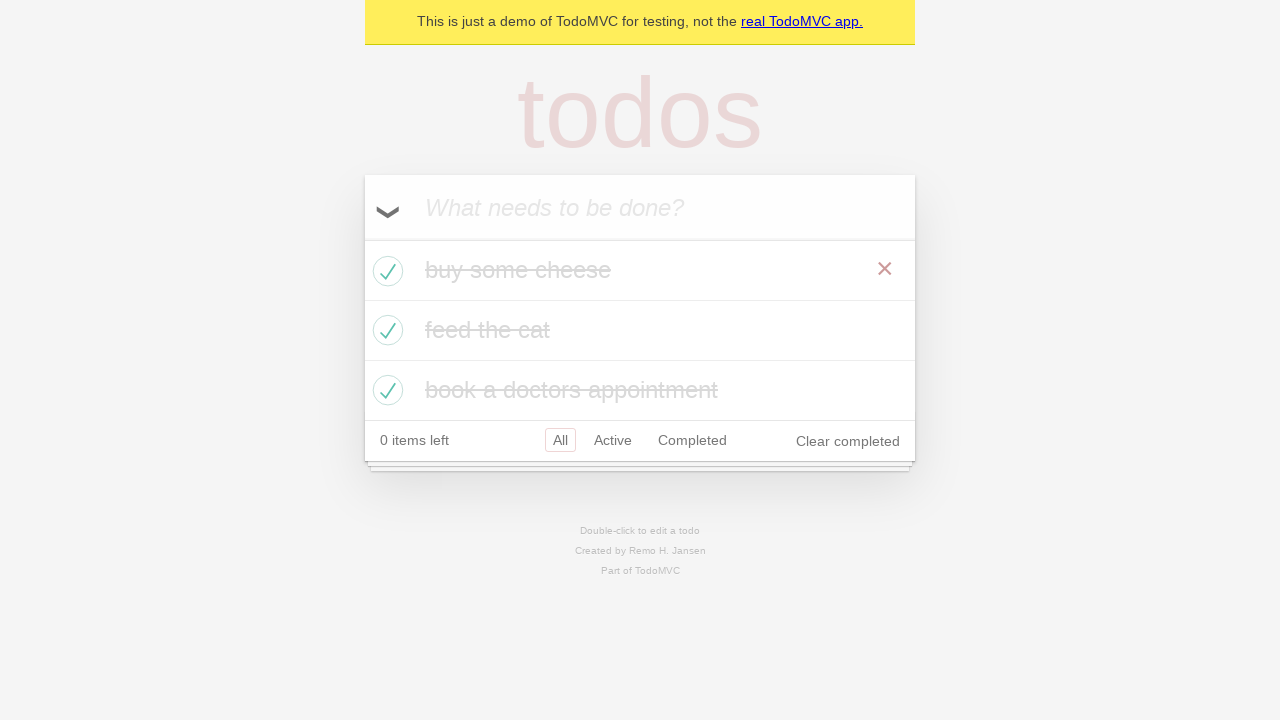